Tests radio button selection by finding and clicking the "5 - 15" age group option from a list of radio buttons

Starting URL: https://syntaxprojects.com/basic-radiobutton-demo.php

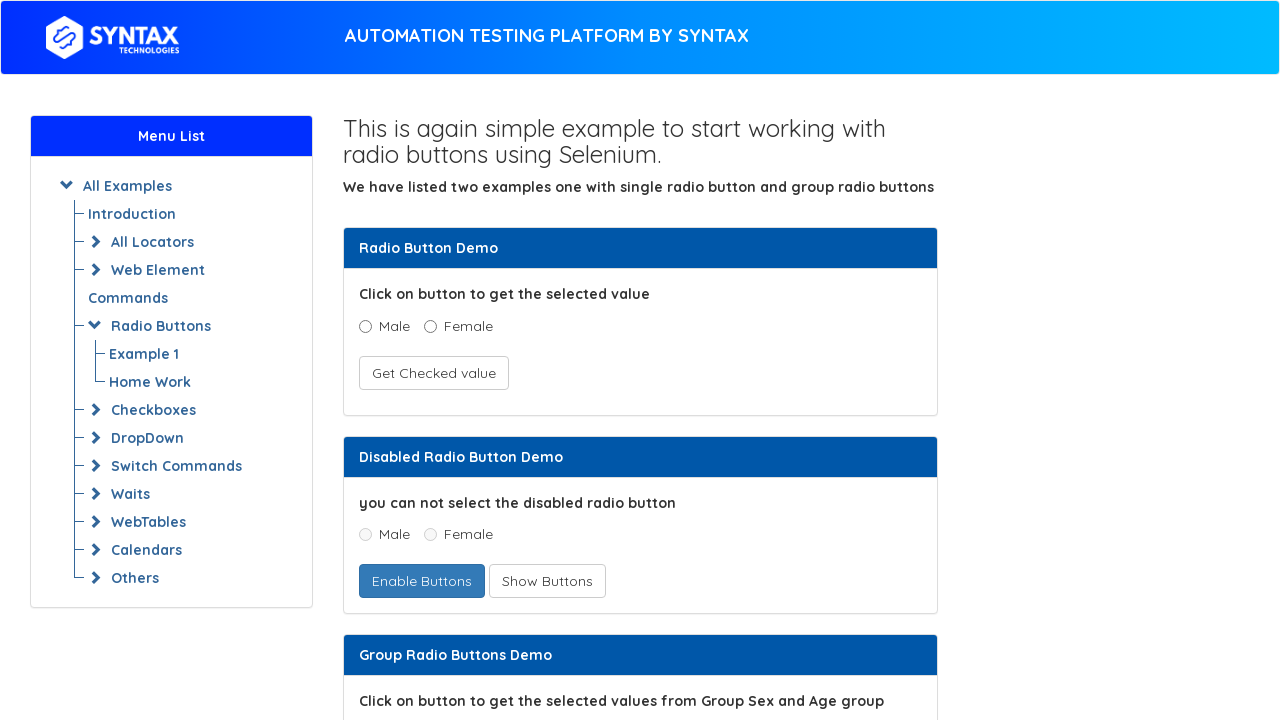

Navigated to radio button demo page
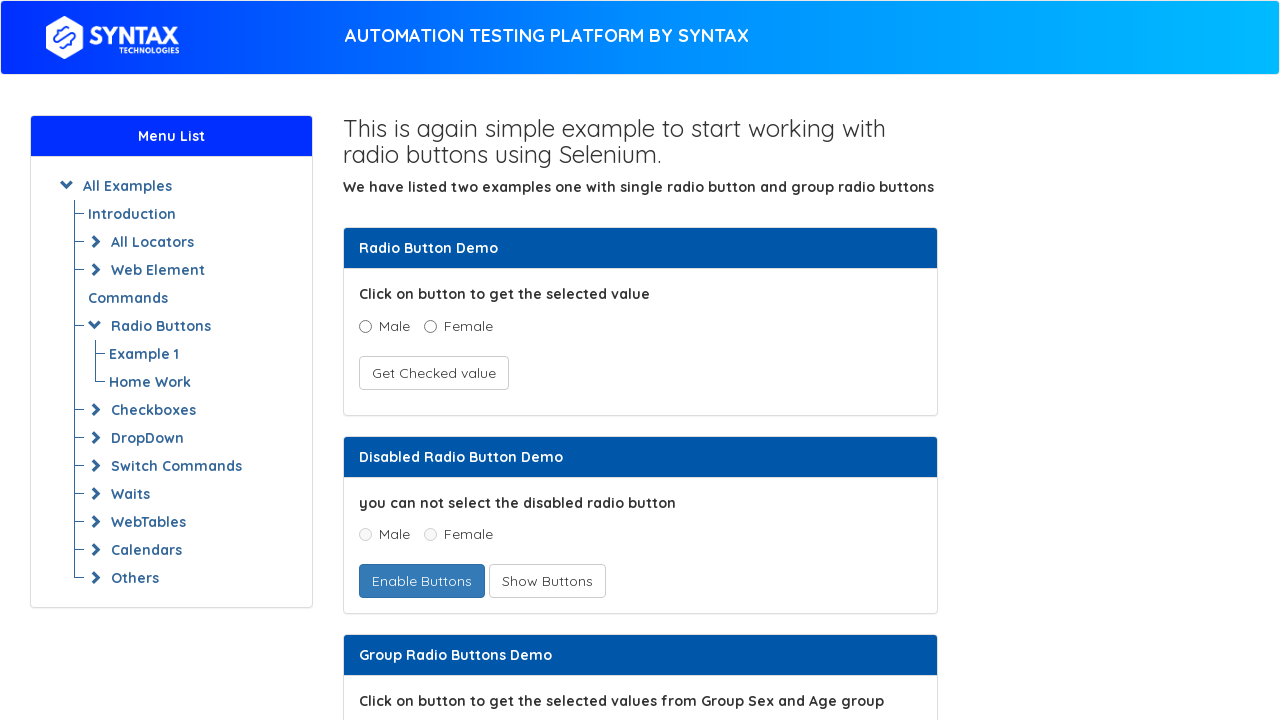

Located all radio buttons with name='ageGroup'
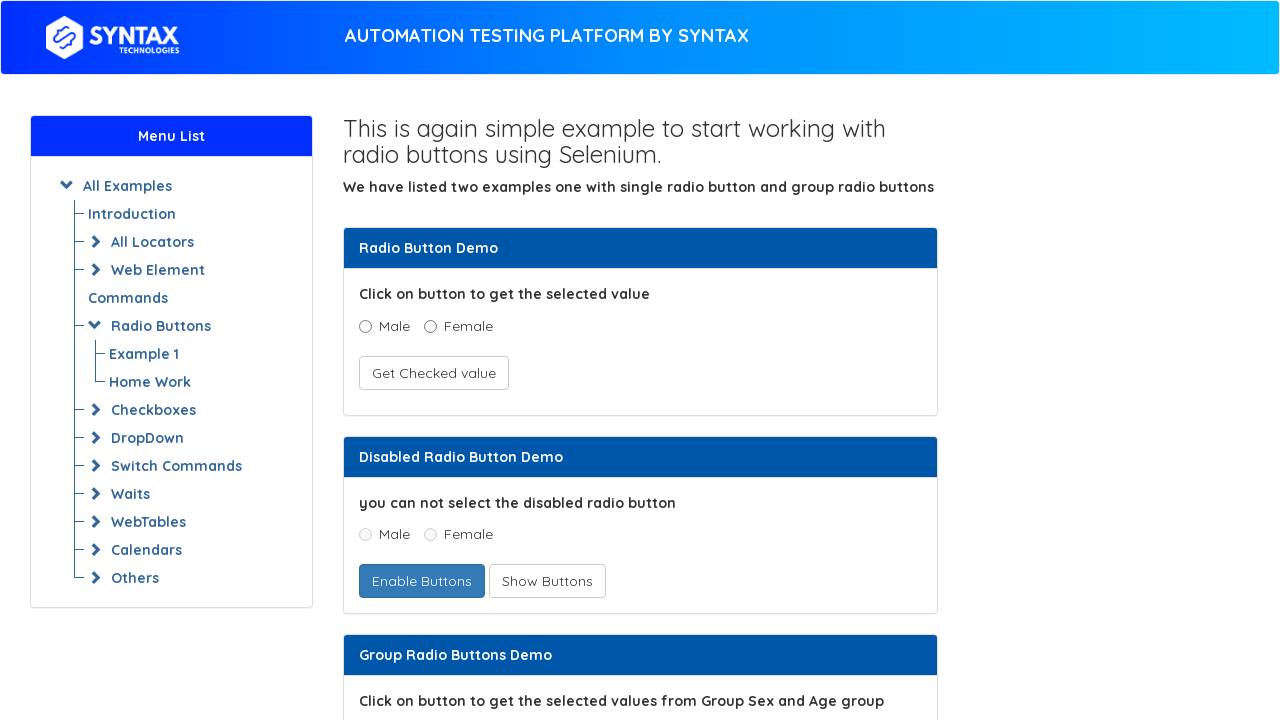

Retrieved radio button value: '0 - 5'
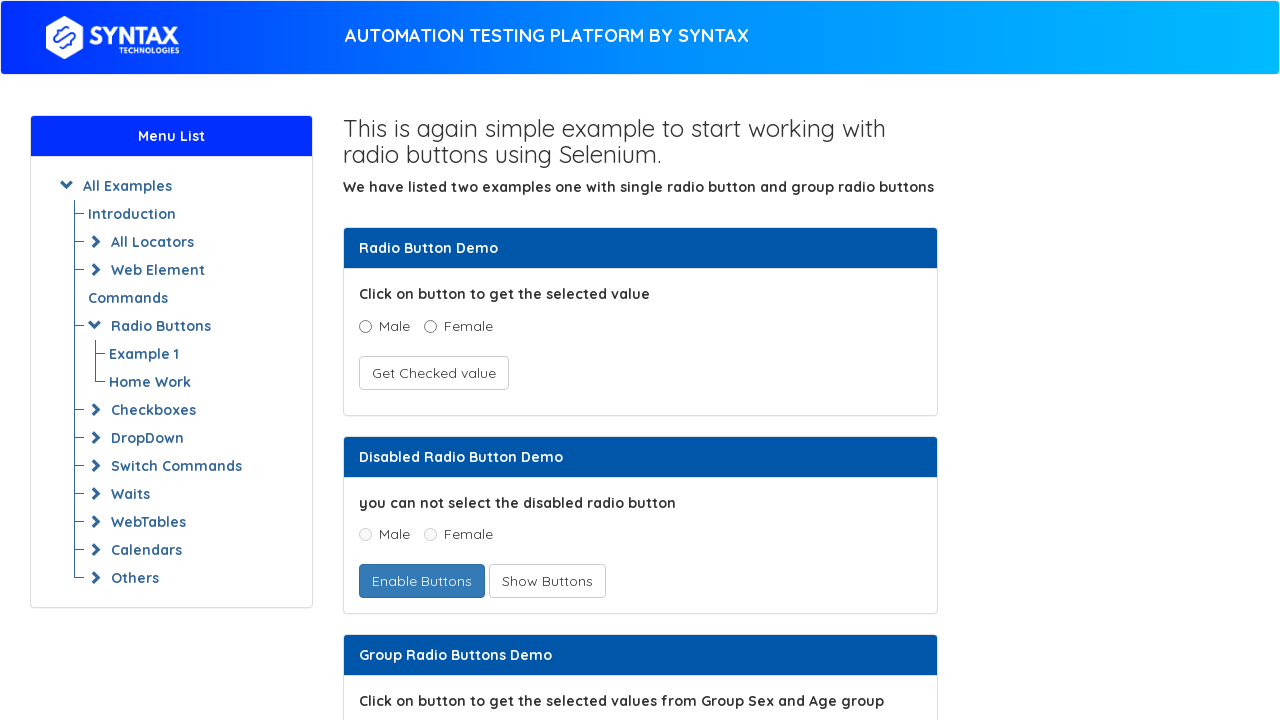

Retrieved radio button value: '5 - 15'
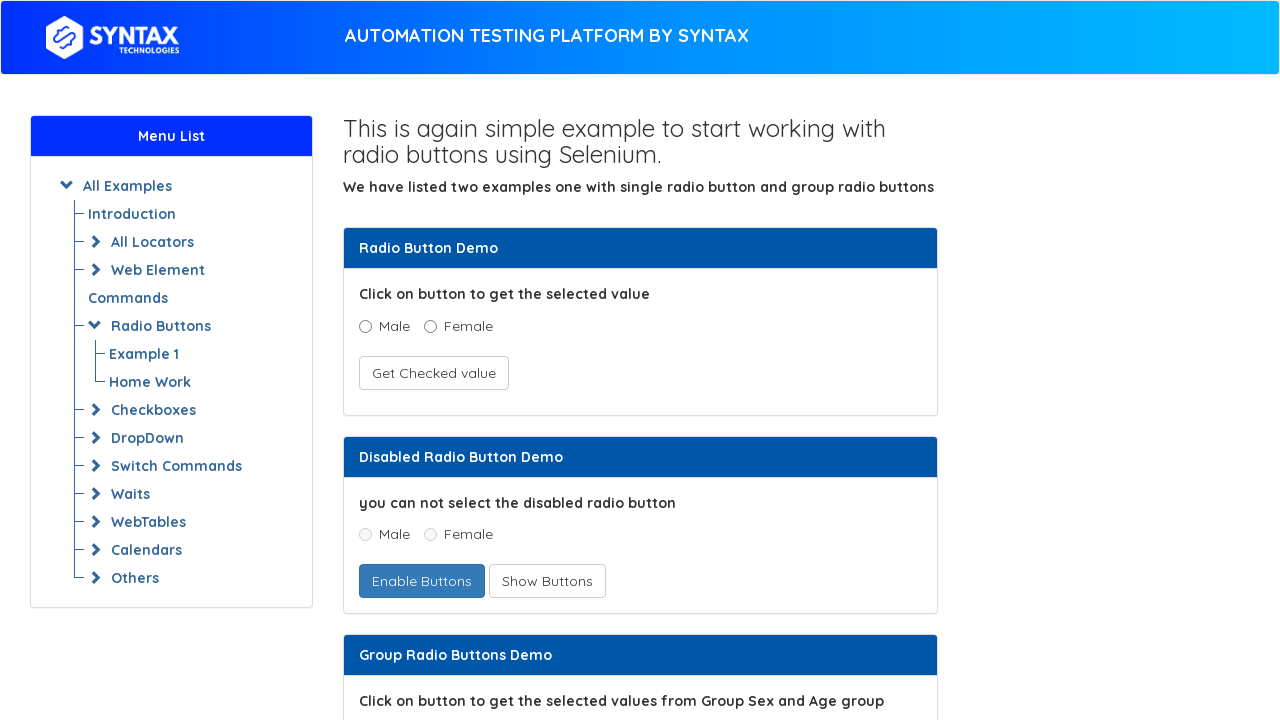

Clicked the '5 - 15' age group radio button at (438, 360) on input[name='ageGroup'] >> nth=1
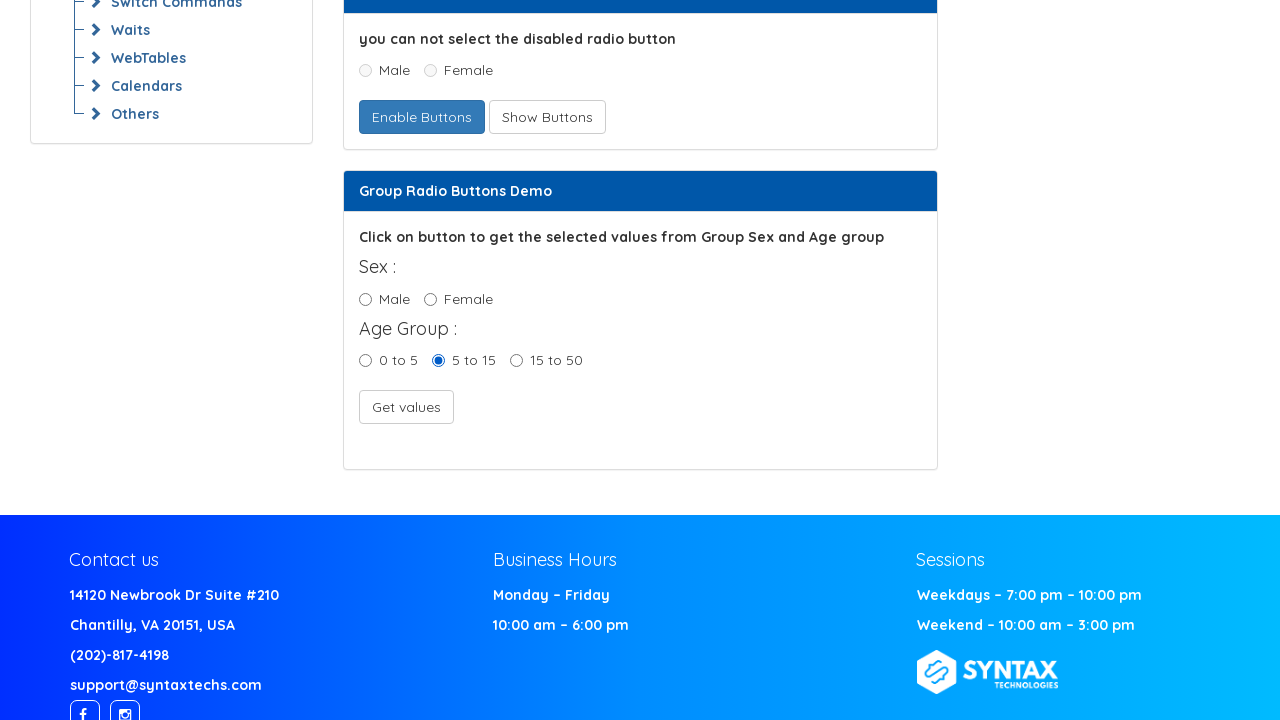

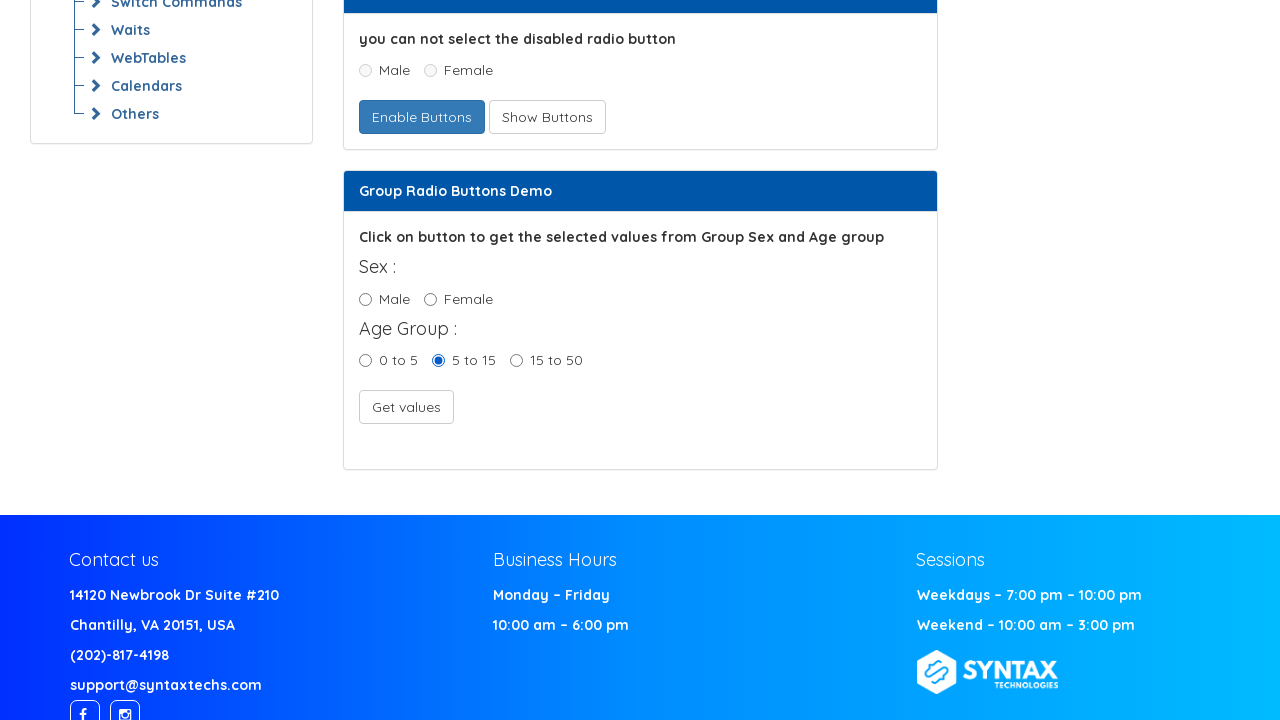